Tests navigation by clicking the "Get started" link and verifying the URL contains "intro".

Starting URL: https://playwright.dev/

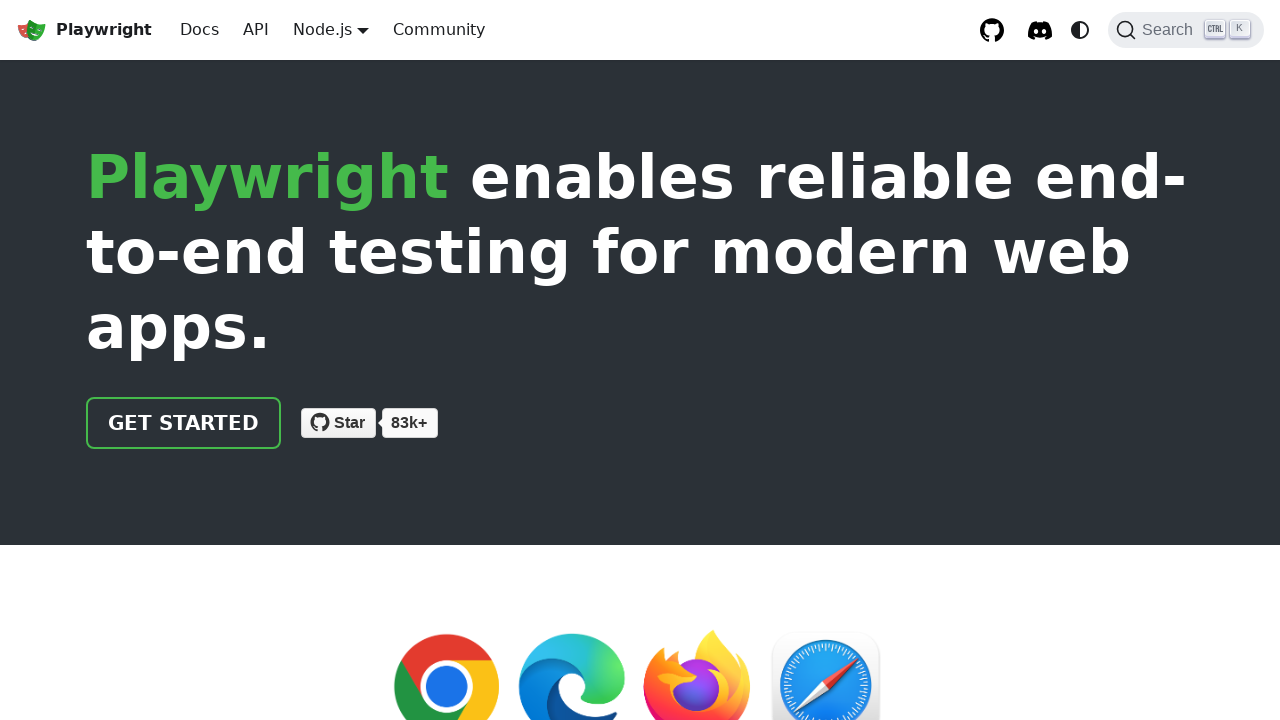

Clicked 'Get started' link at (184, 423) on internal:role=link[name="Get started"i]
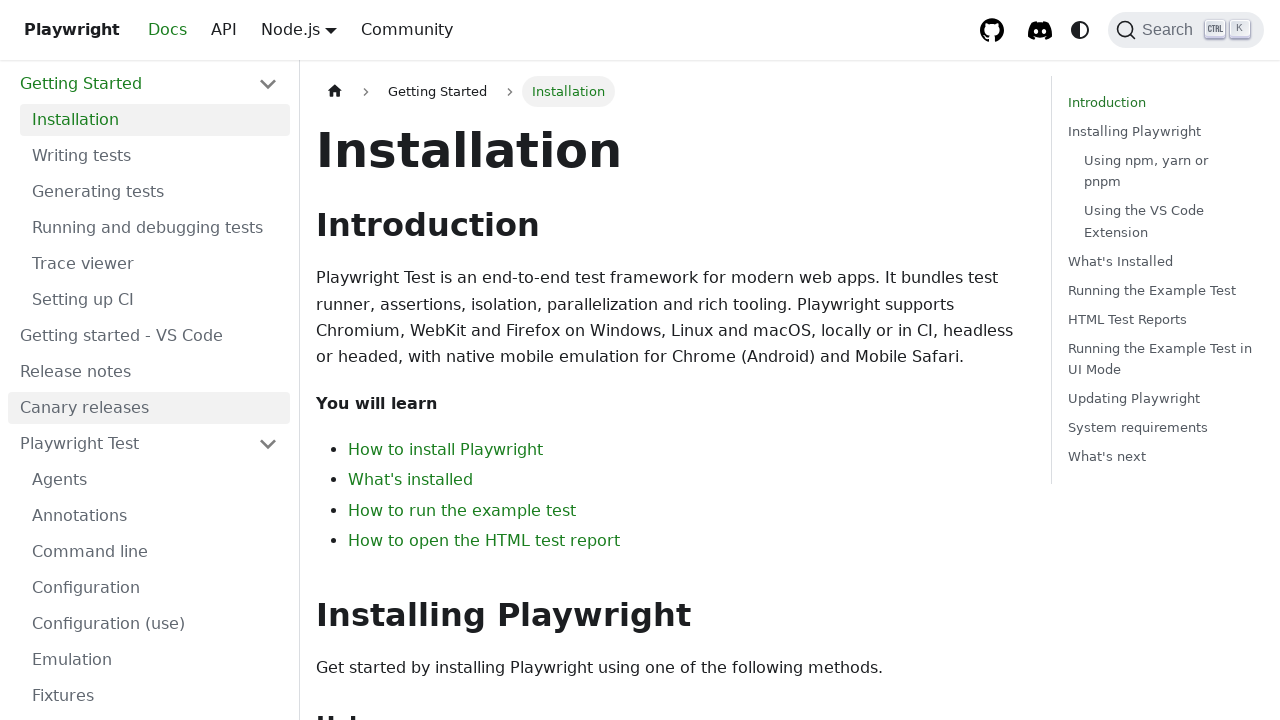

Verified navigation to intro page (URL contains 'intro')
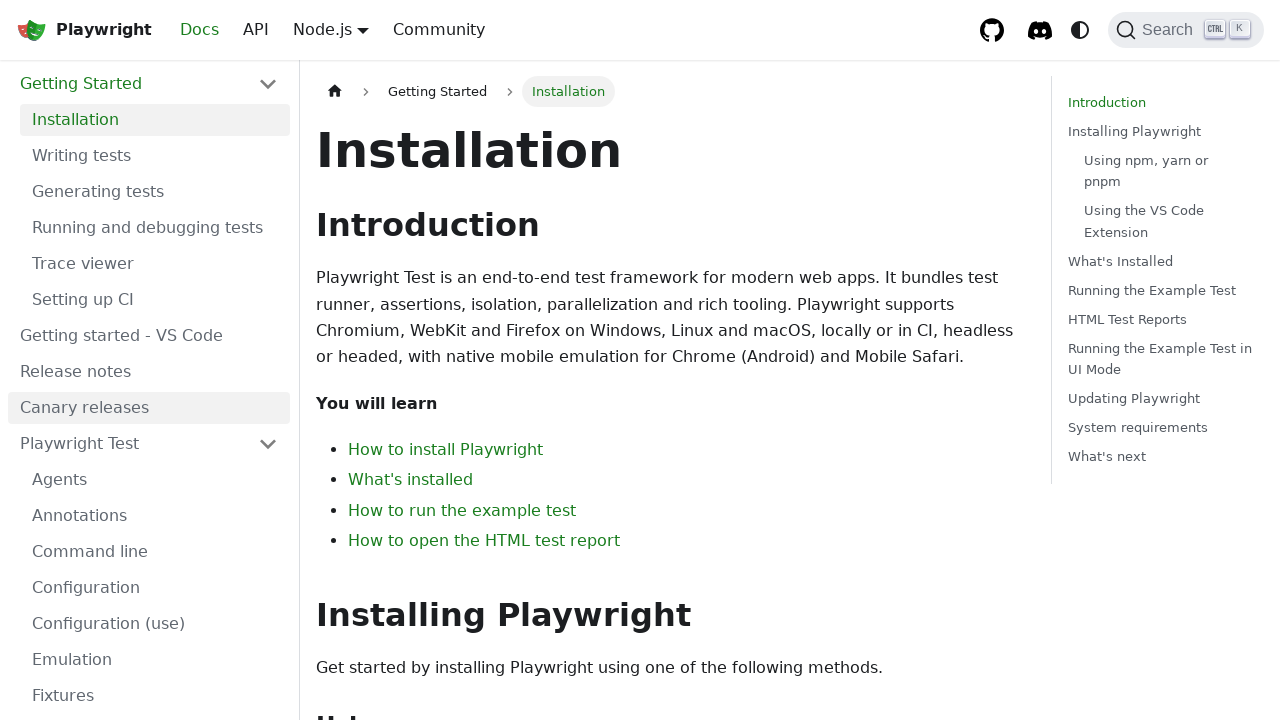

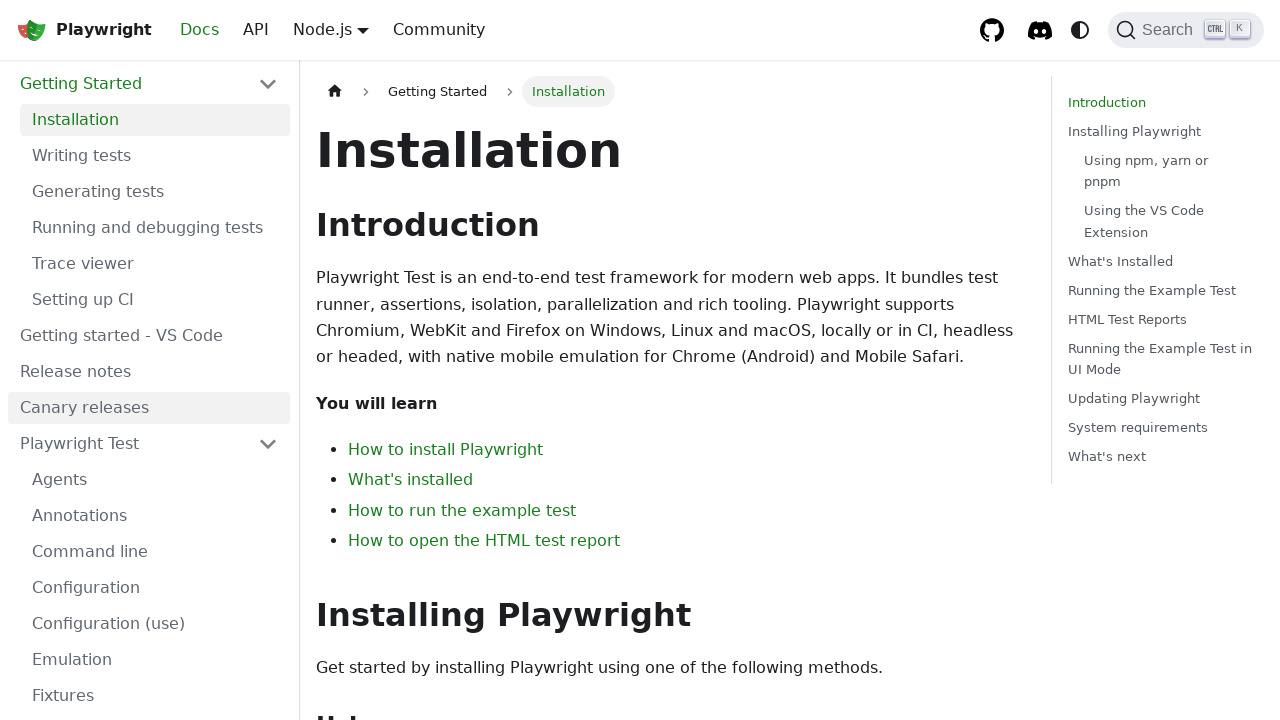